Tests the contact us form submission by navigating to the contact page, filling in name, email, and message fields, and clicking submit.

Starting URL: https://shopdemo-alex-hot.koyeb.app/

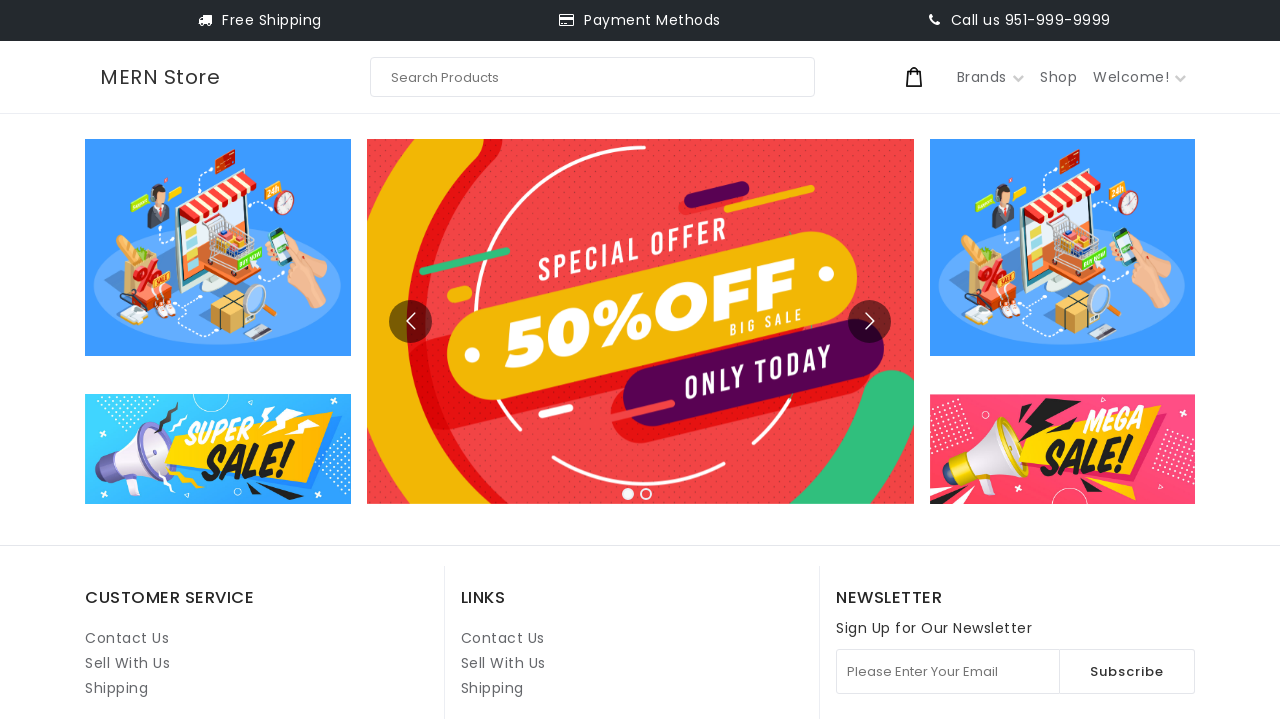

Clicked Contact Us link at (503, 638) on internal:role=link[name="Contact Us"i] >> nth=1
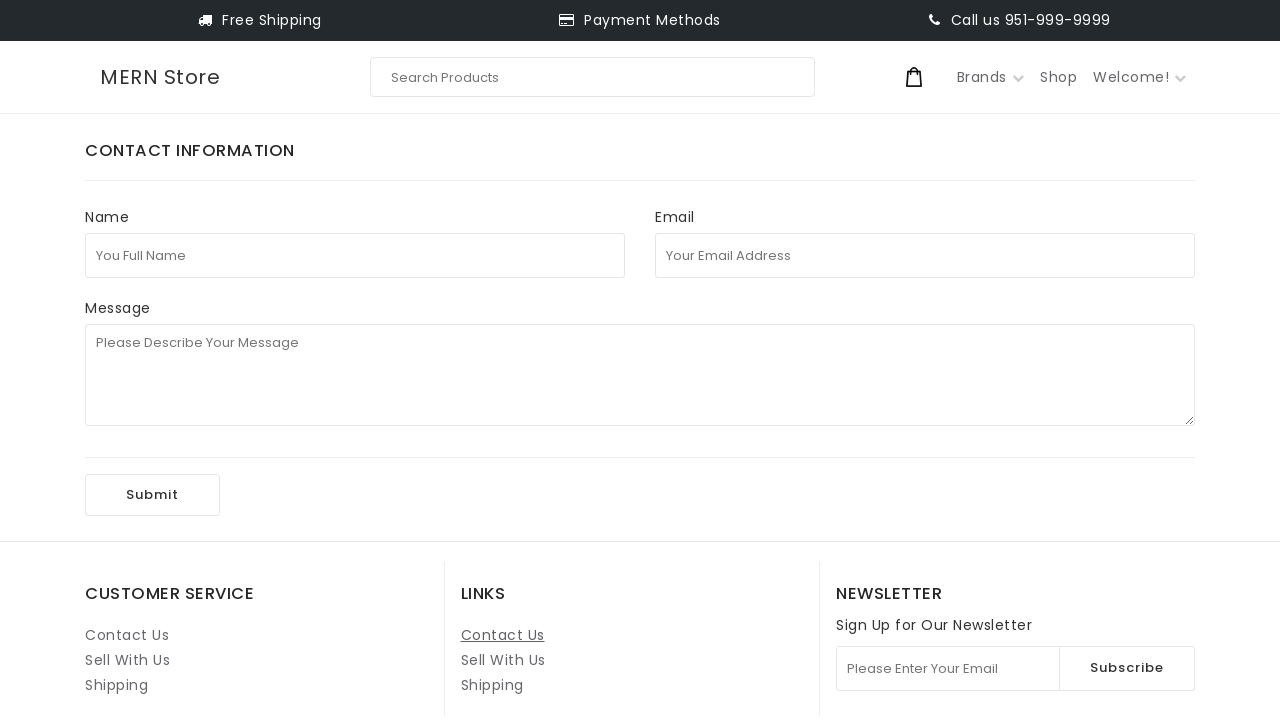

Clicked full name field at (355, 255) on internal:attr=[placeholder="You Full Name"i]
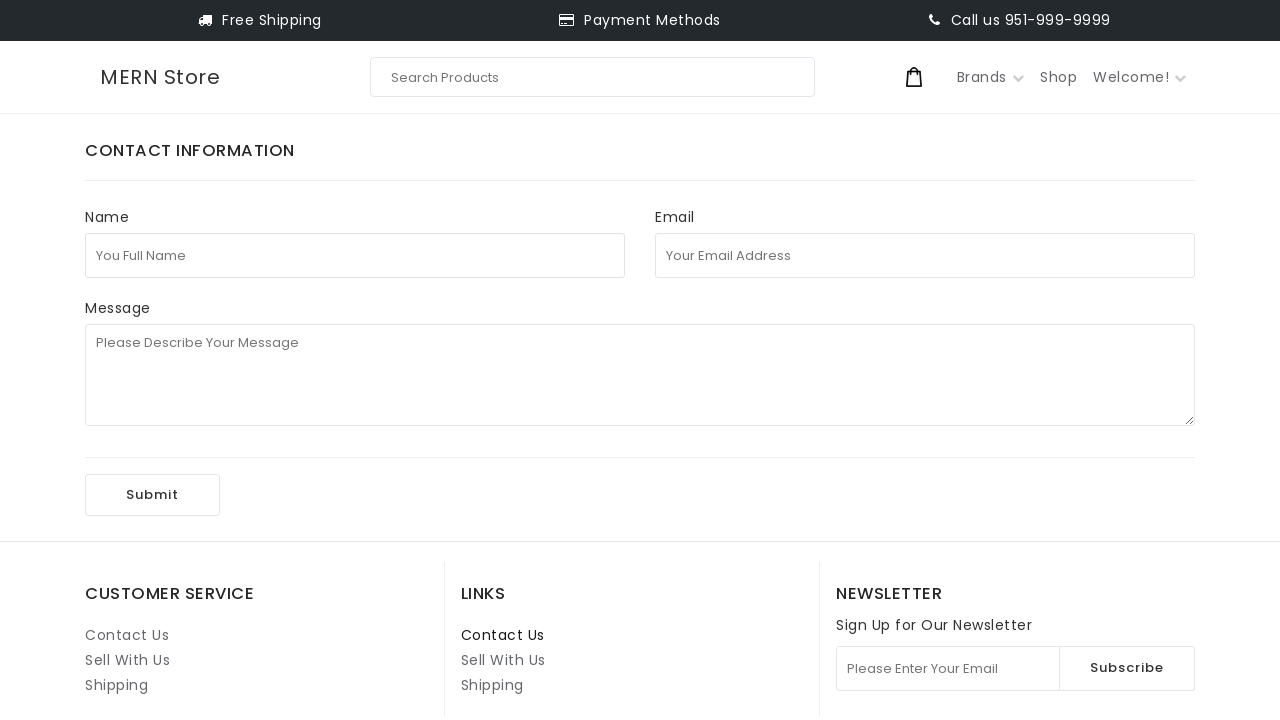

Filled full name field with 'test123' on internal:attr=[placeholder="You Full Name"i]
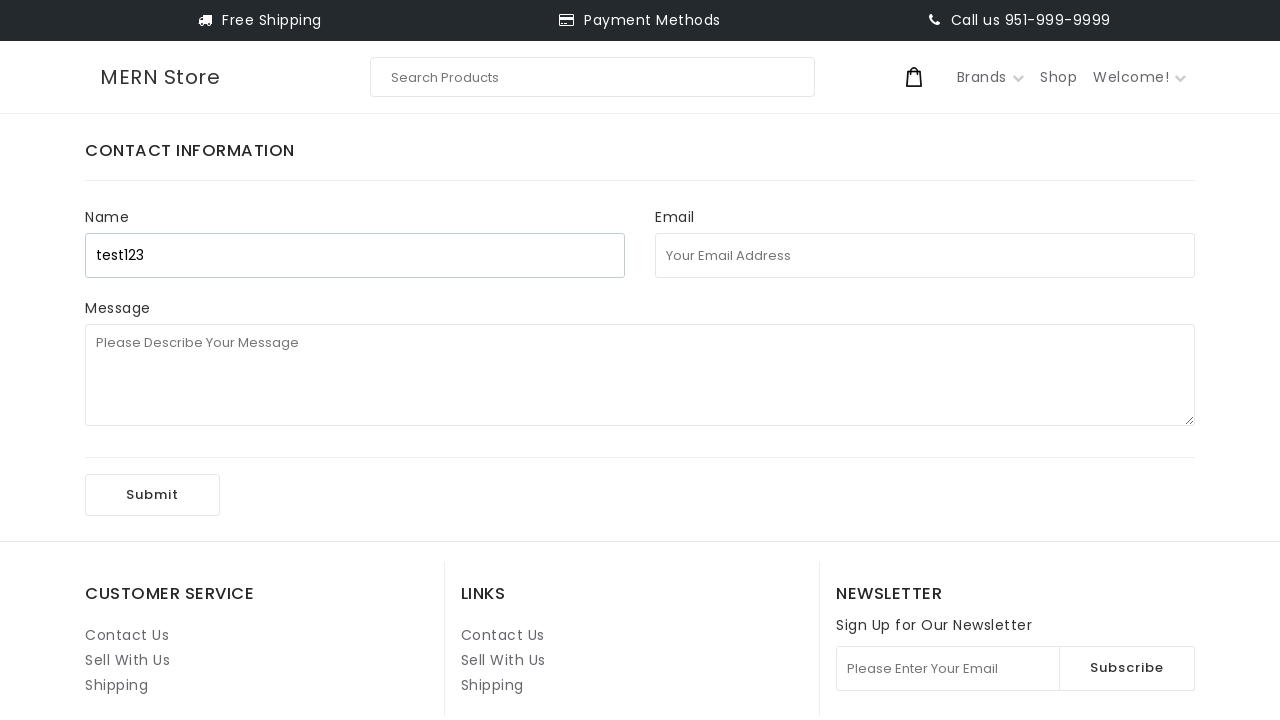

Clicked email address field at (925, 255) on internal:attr=[placeholder="Your Email Address"i]
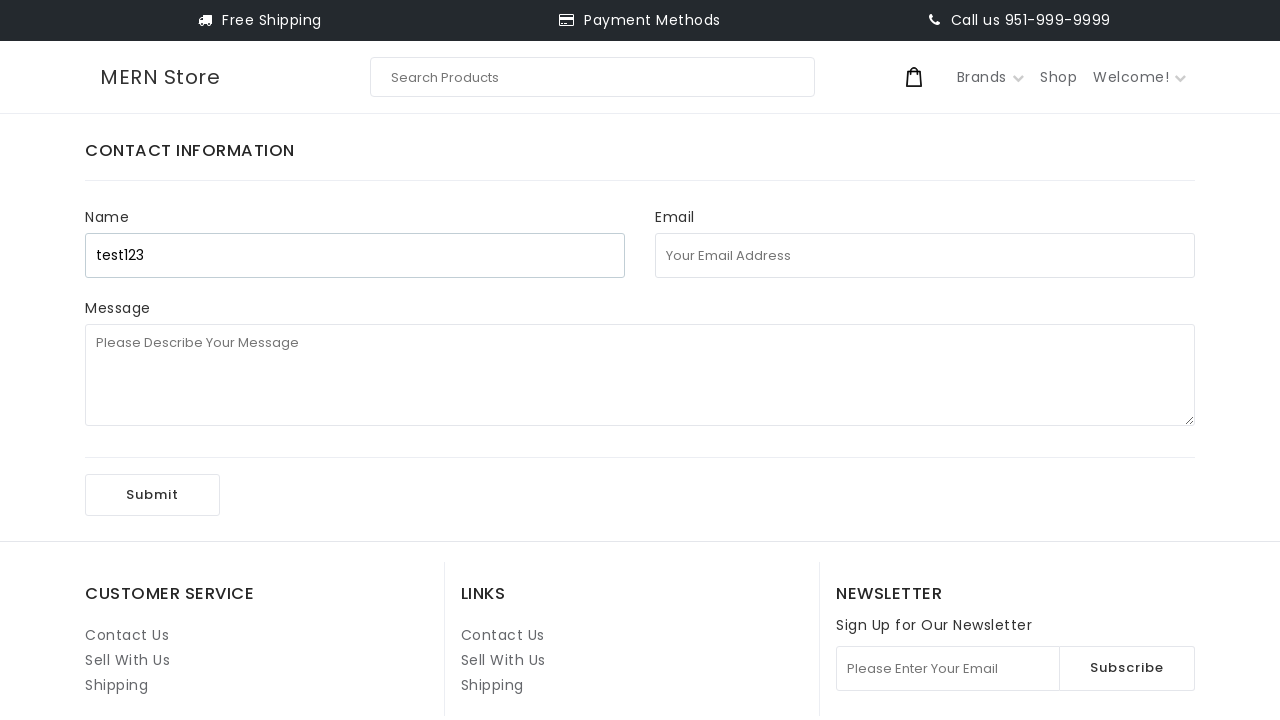

Filled email address field with 'testuser7492@uuu.com' on internal:attr=[placeholder="Your Email Address"i]
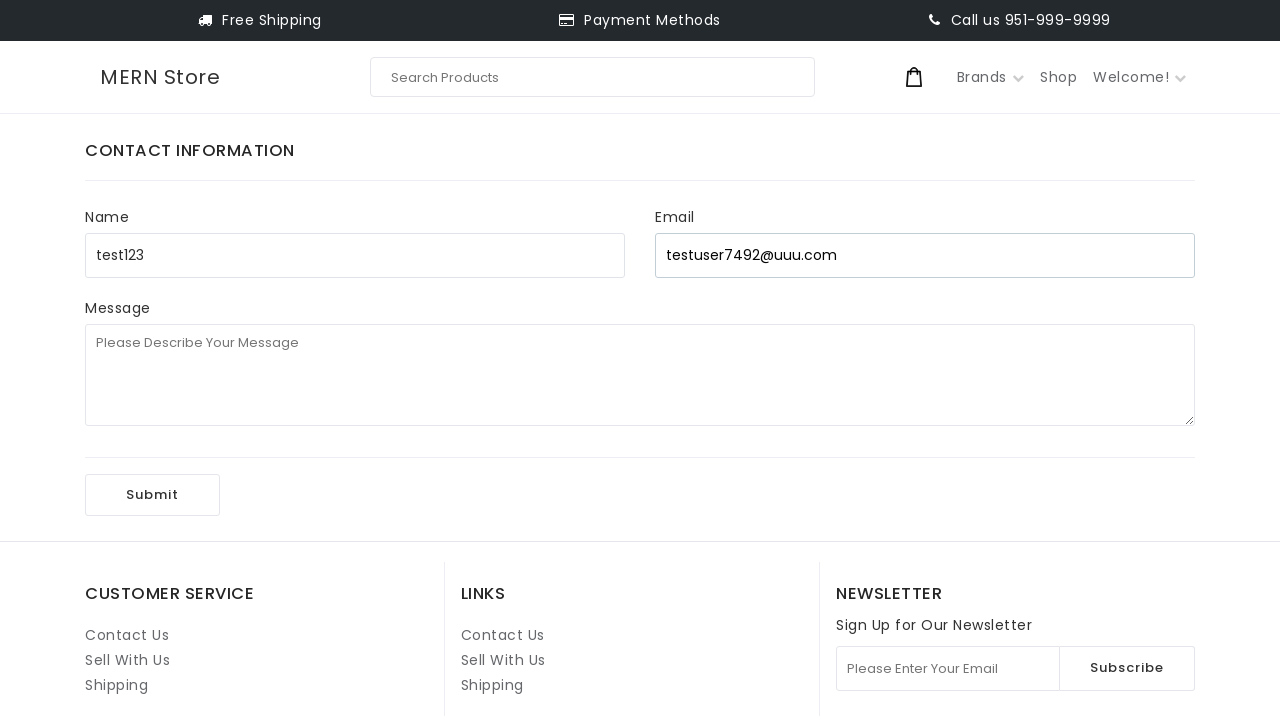

Clicked message field at (640, 375) on internal:attr=[placeholder="Please Describe Your Message"i]
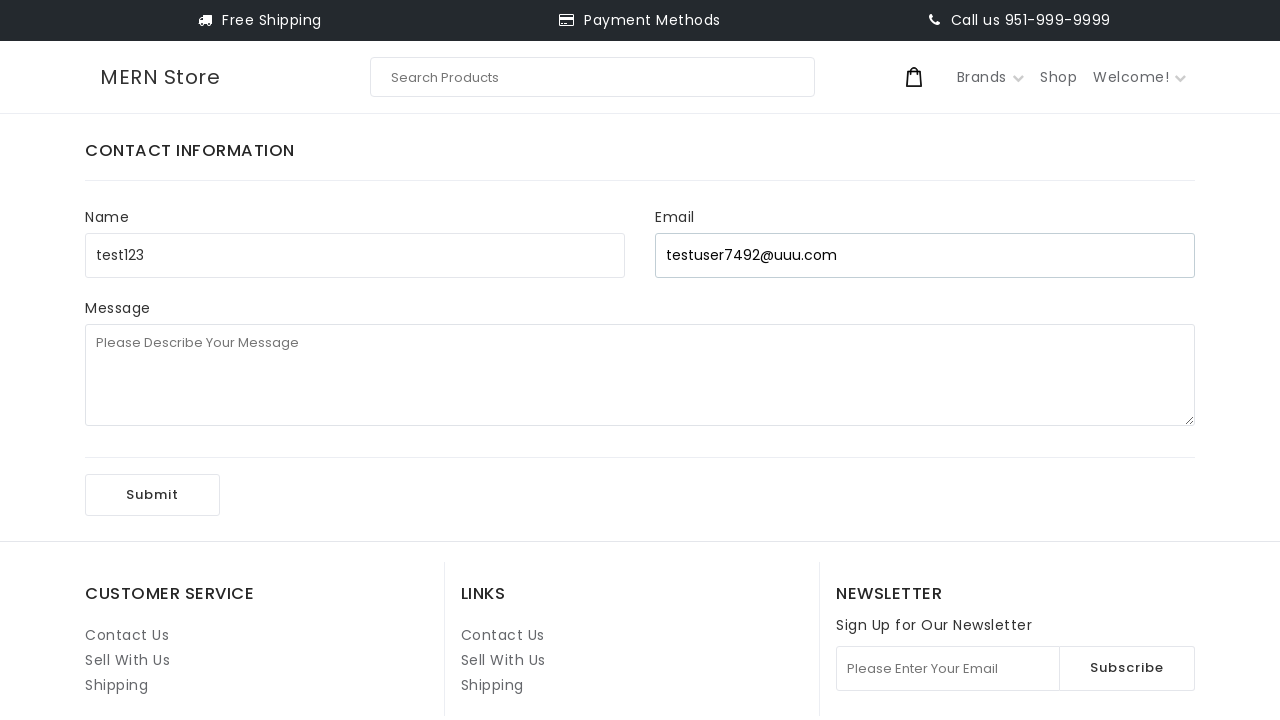

Filled message field with '1st playwright test' on internal:attr=[placeholder="Please Describe Your Message"i]
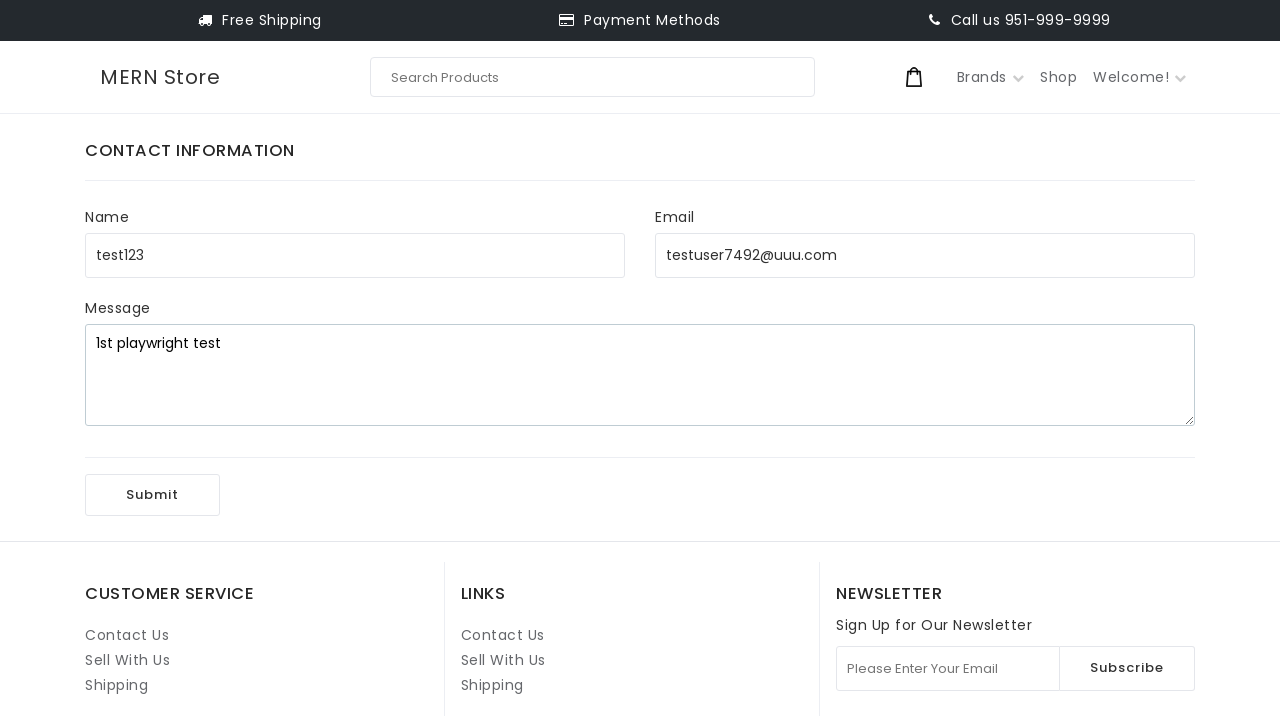

Clicked Submit button to submit contact form at (152, 495) on internal:role=button[name="Submit"i]
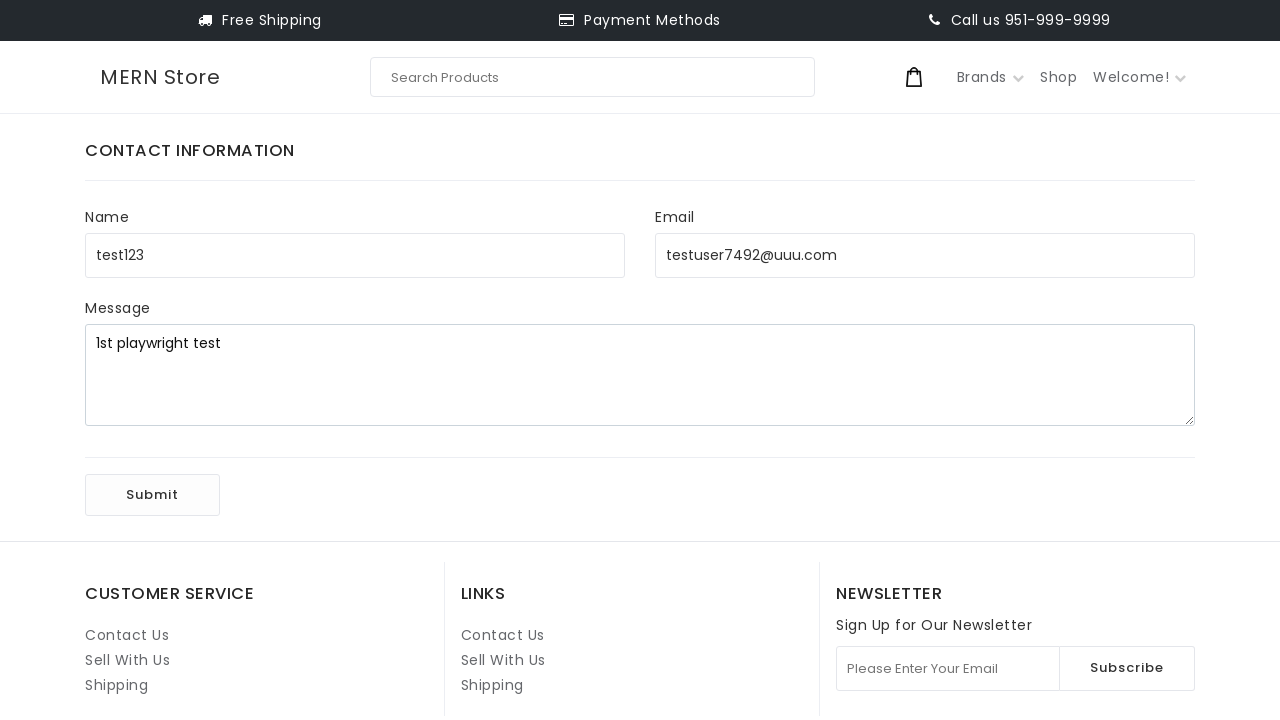

Waited 1 second for form submission to process
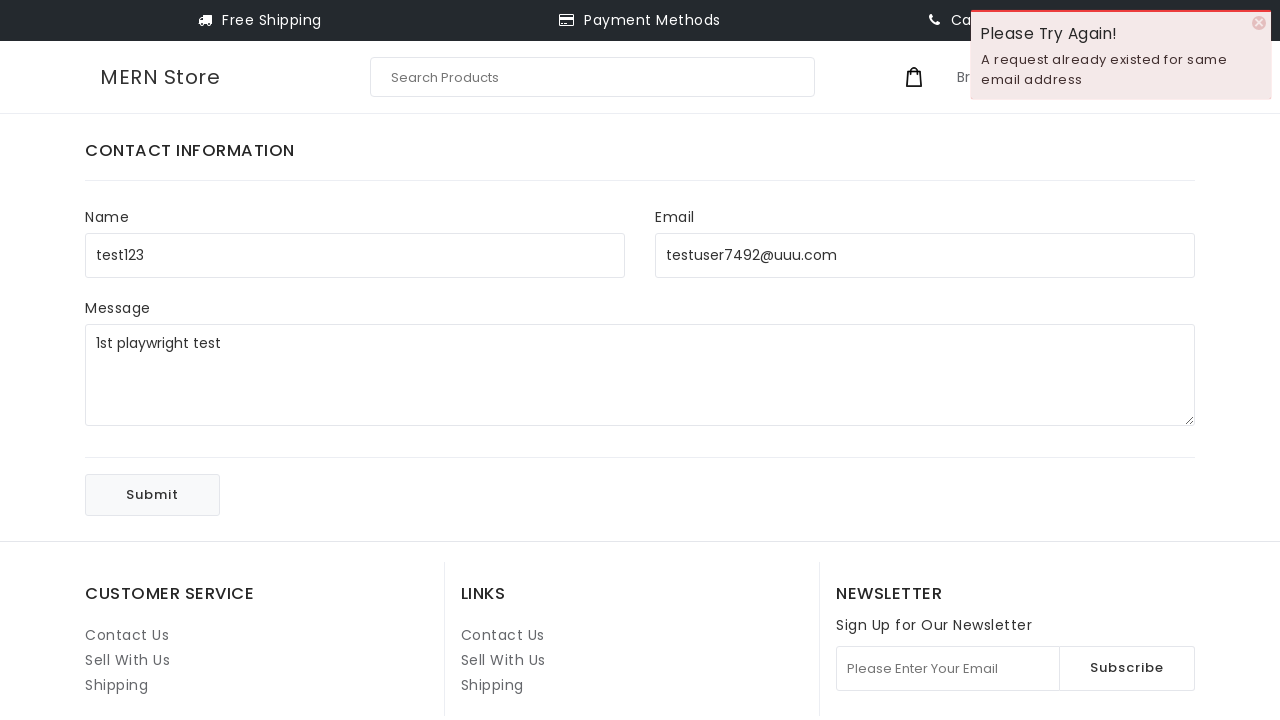

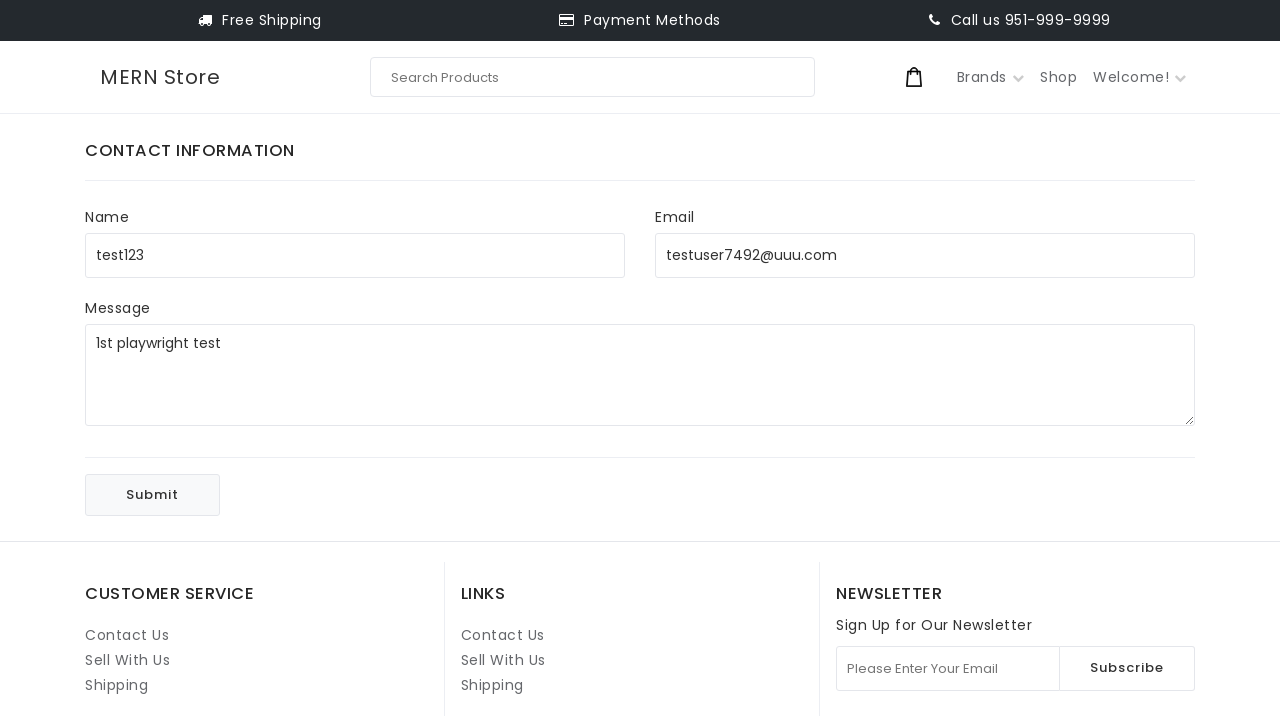